Tests checkbox functionality by checking and unchecking a checkbox, verifying its state, and counting total checkboxes on the page

Starting URL: https://rahulshettyacademy.com/AutomationPractice/

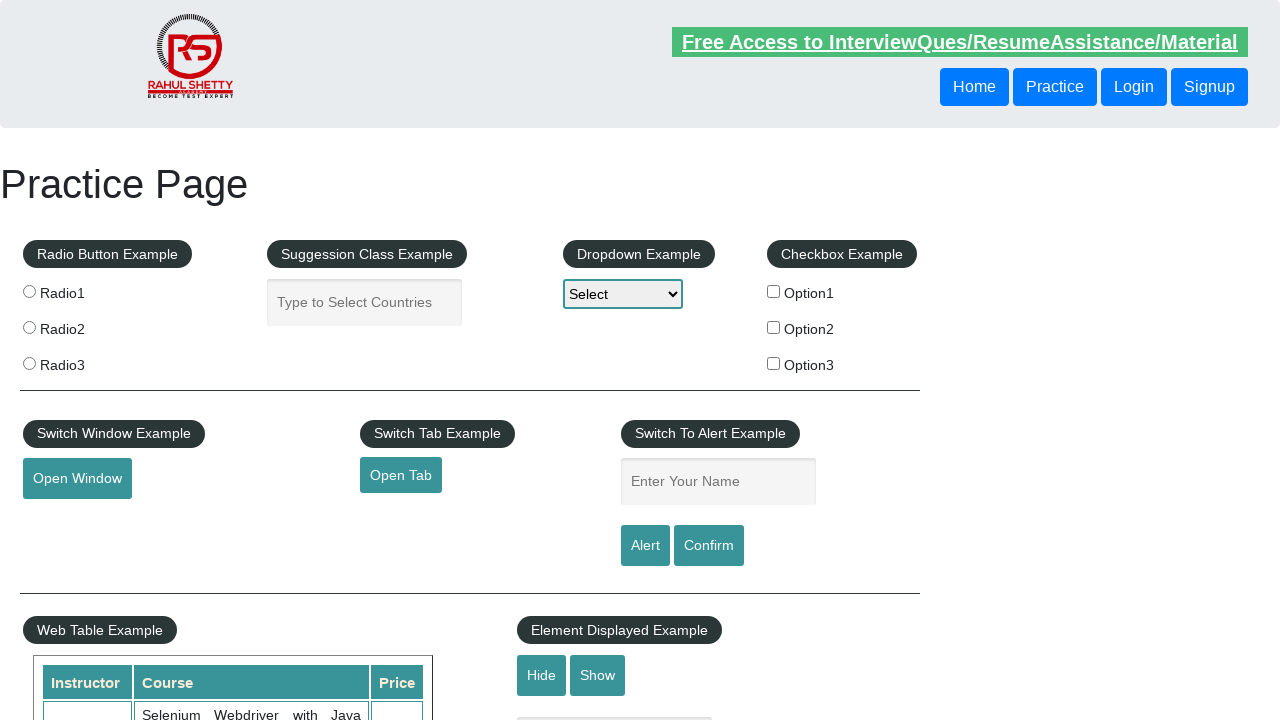

Clicked checkbox #checkBoxOption1 to check it at (774, 291) on #checkBoxOption1
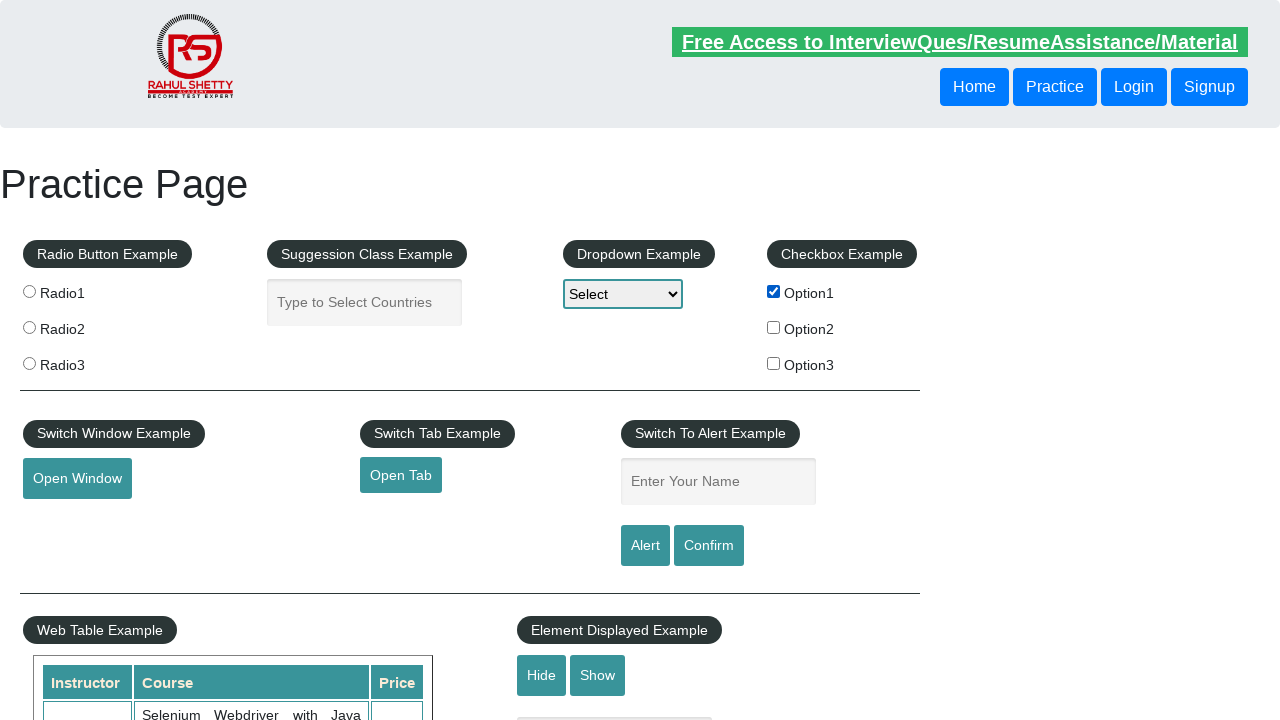

Verified checkbox #checkBoxOption1 is checked
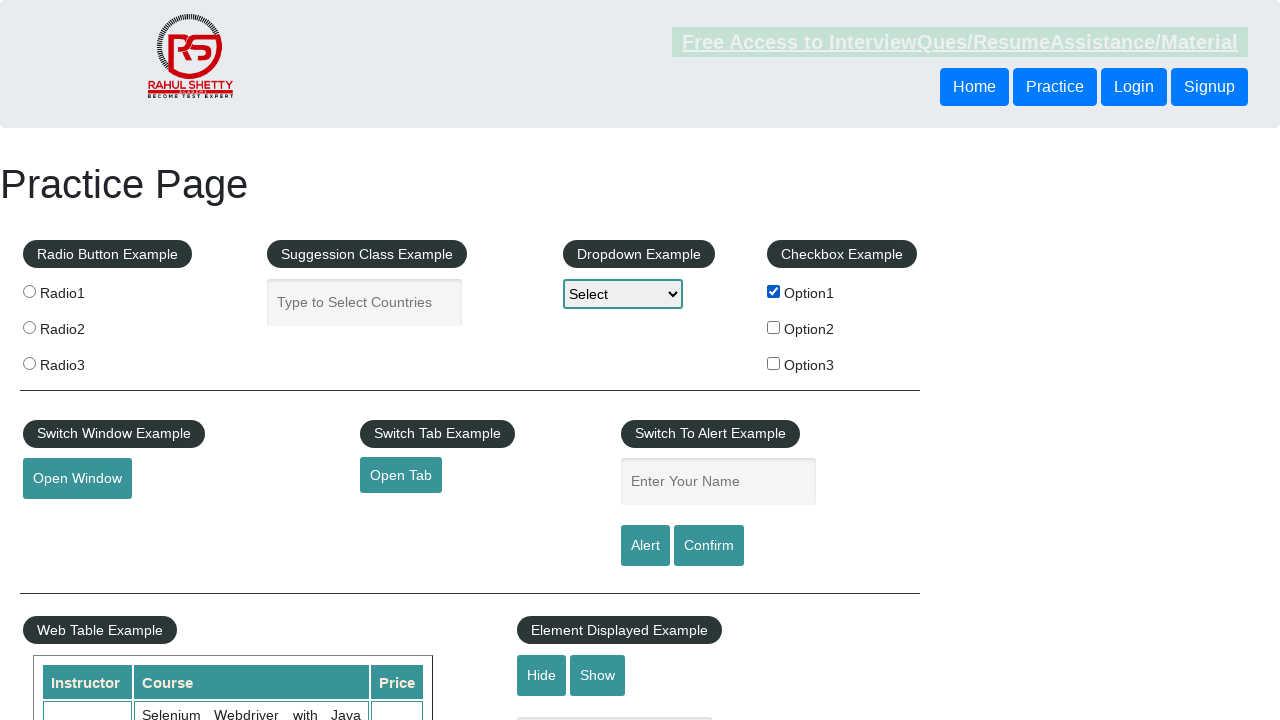

Clicked checkbox #checkBoxOption1 to uncheck it at (774, 291) on #checkBoxOption1
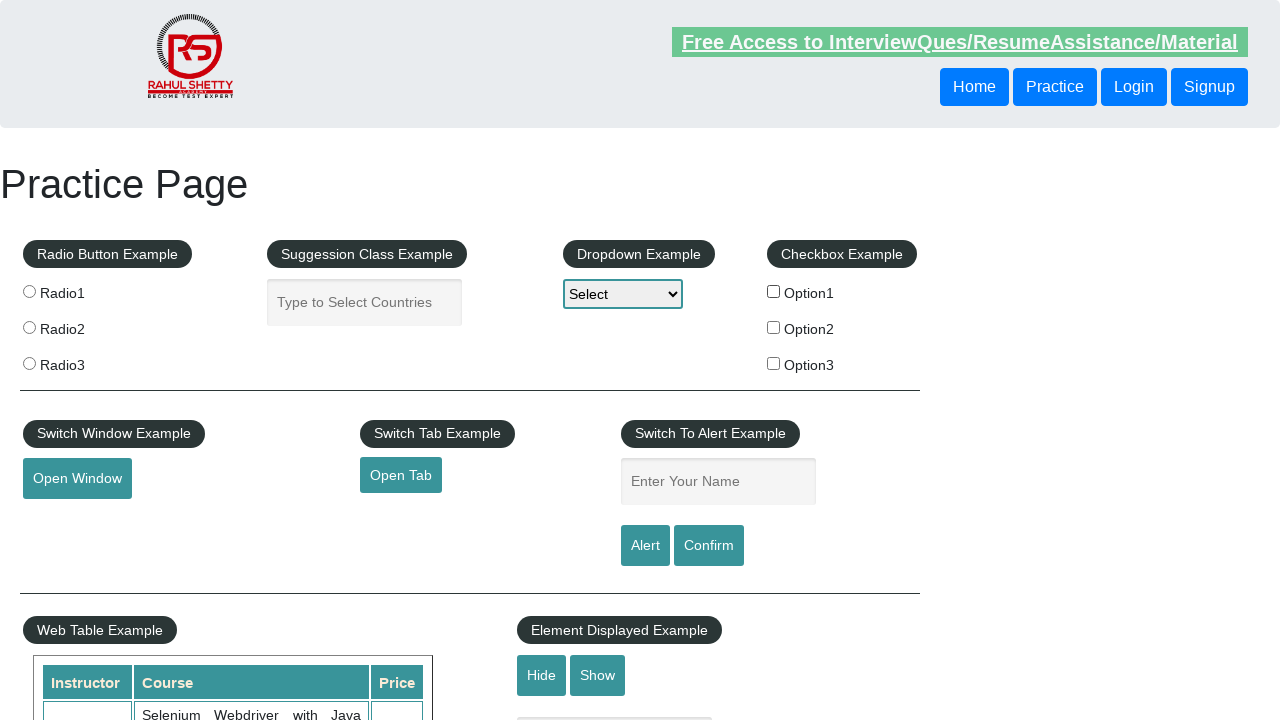

Verified checkbox #checkBoxOption1 is unchecked
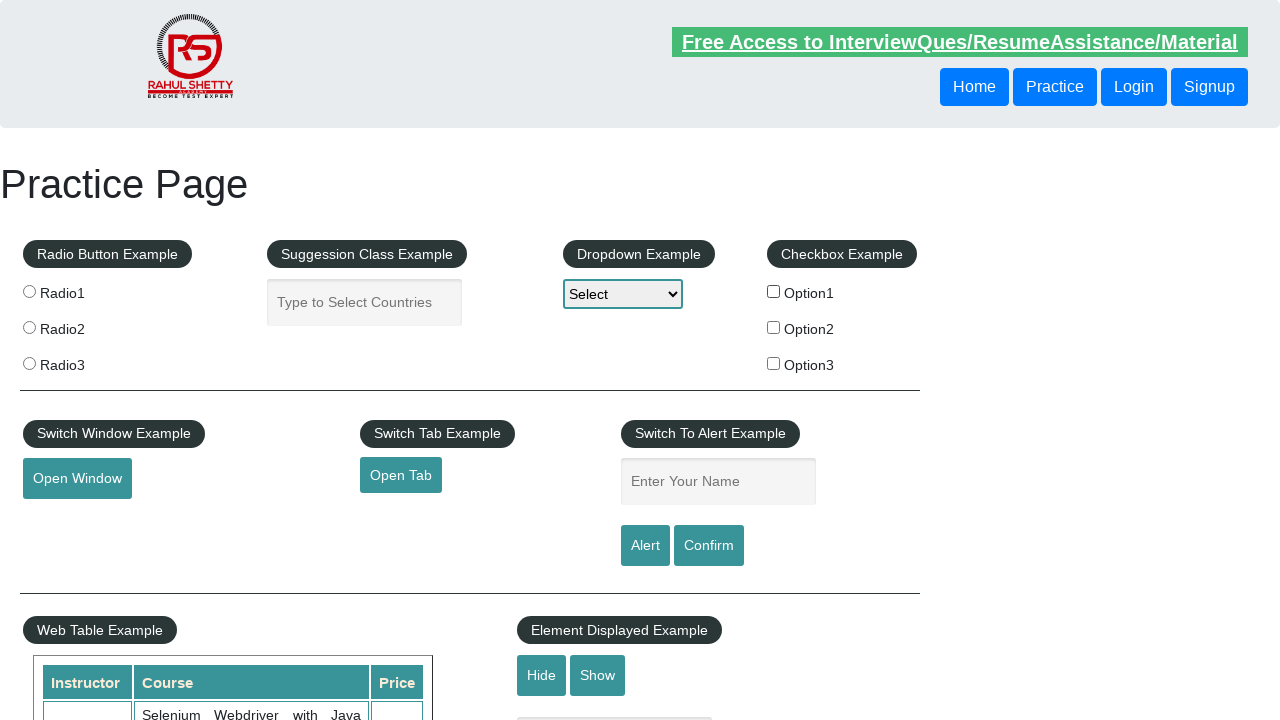

Counted total checkboxes on page: 3
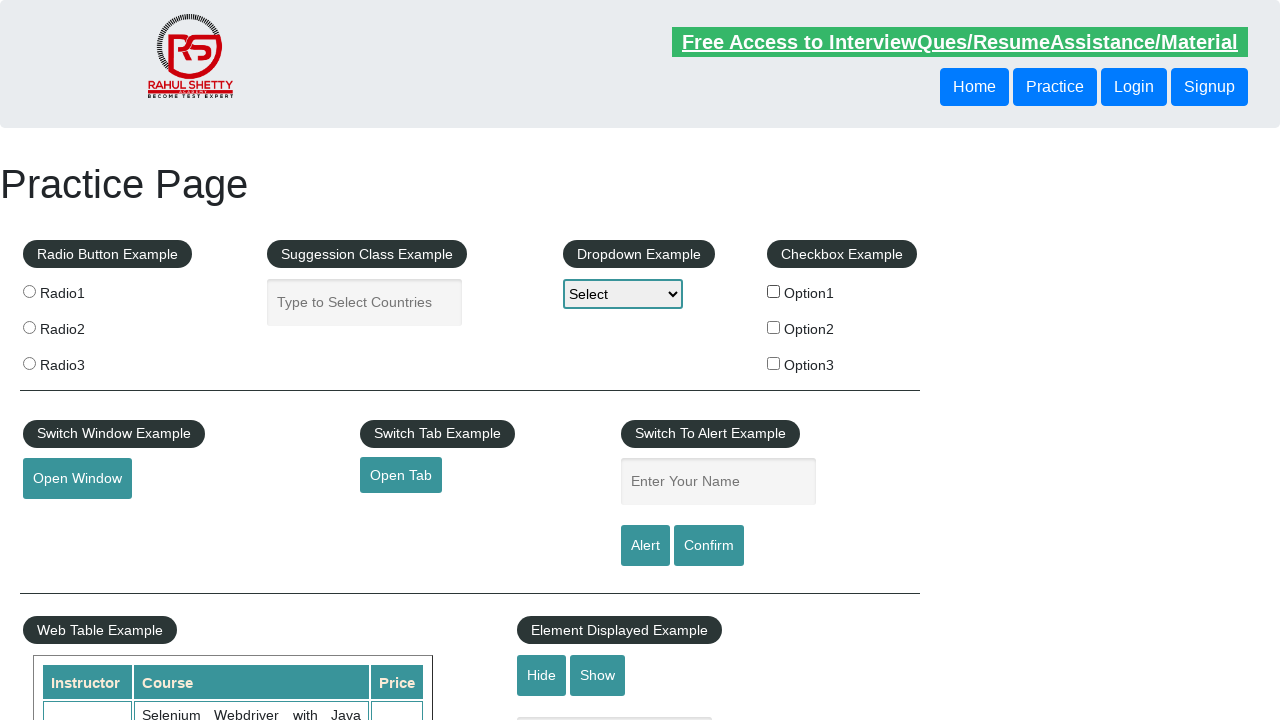

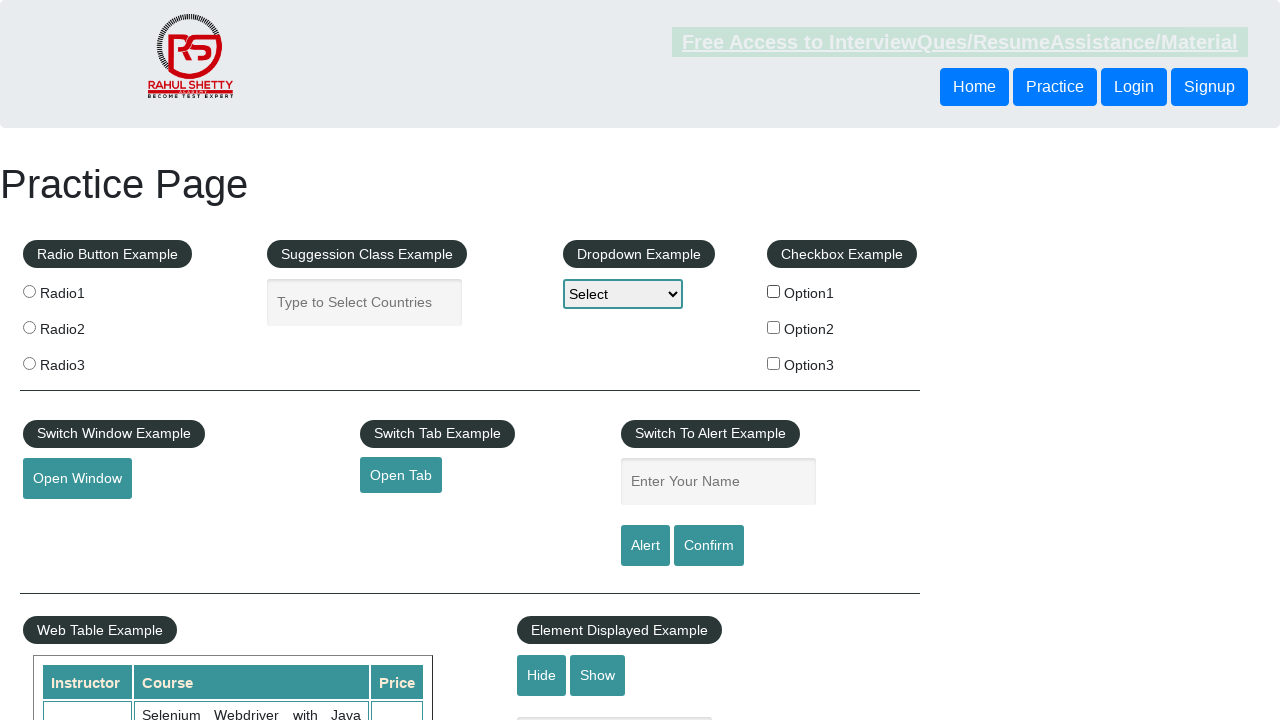